Tests navigation through the gallery section of a website by clicking on Gallery link, then navigating to Photo and Video sub-pages

Starting URL: https://educongroups.com/

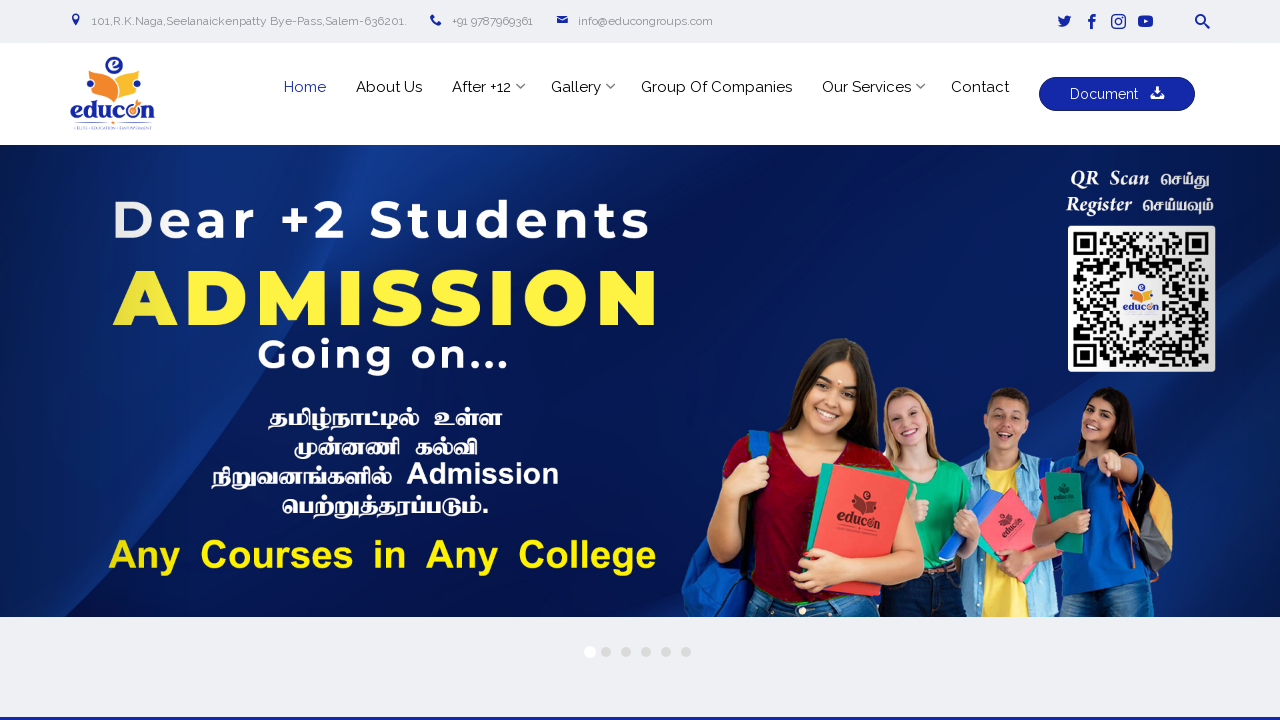

Clicked on Gallery link at (581, 87) on xpath=//a[text()='Gallery']
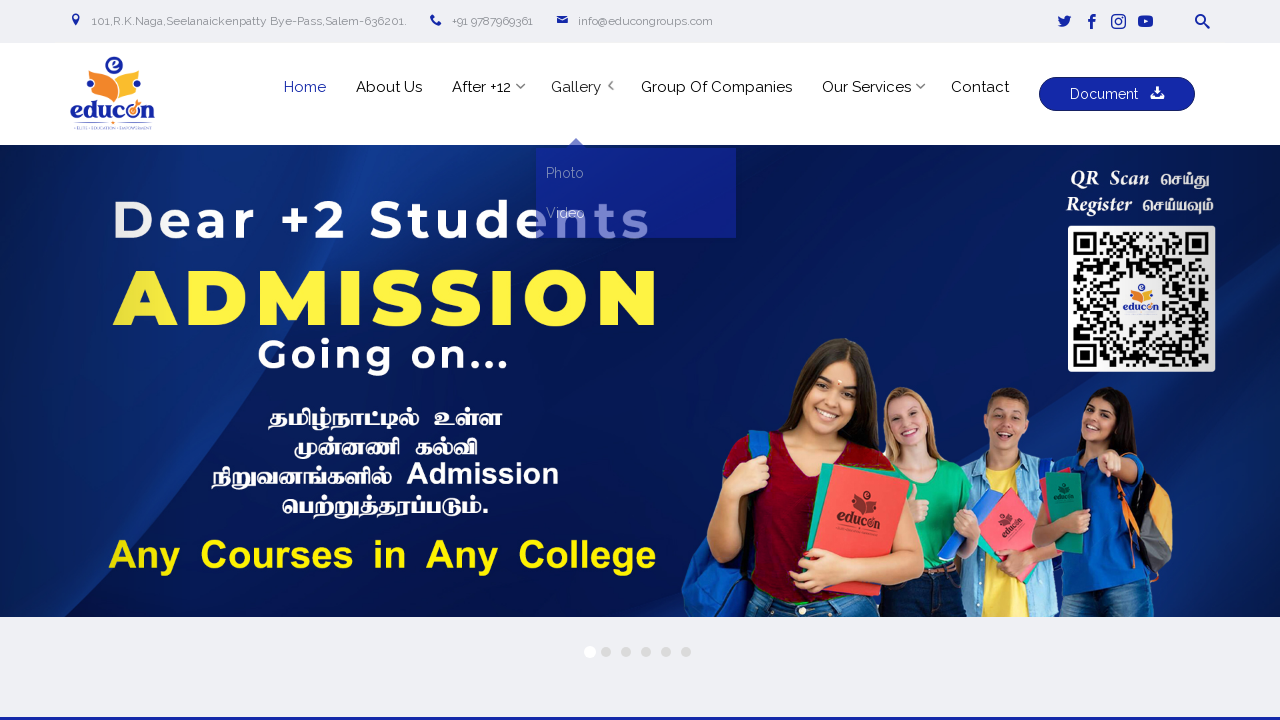

Photo link selector loaded
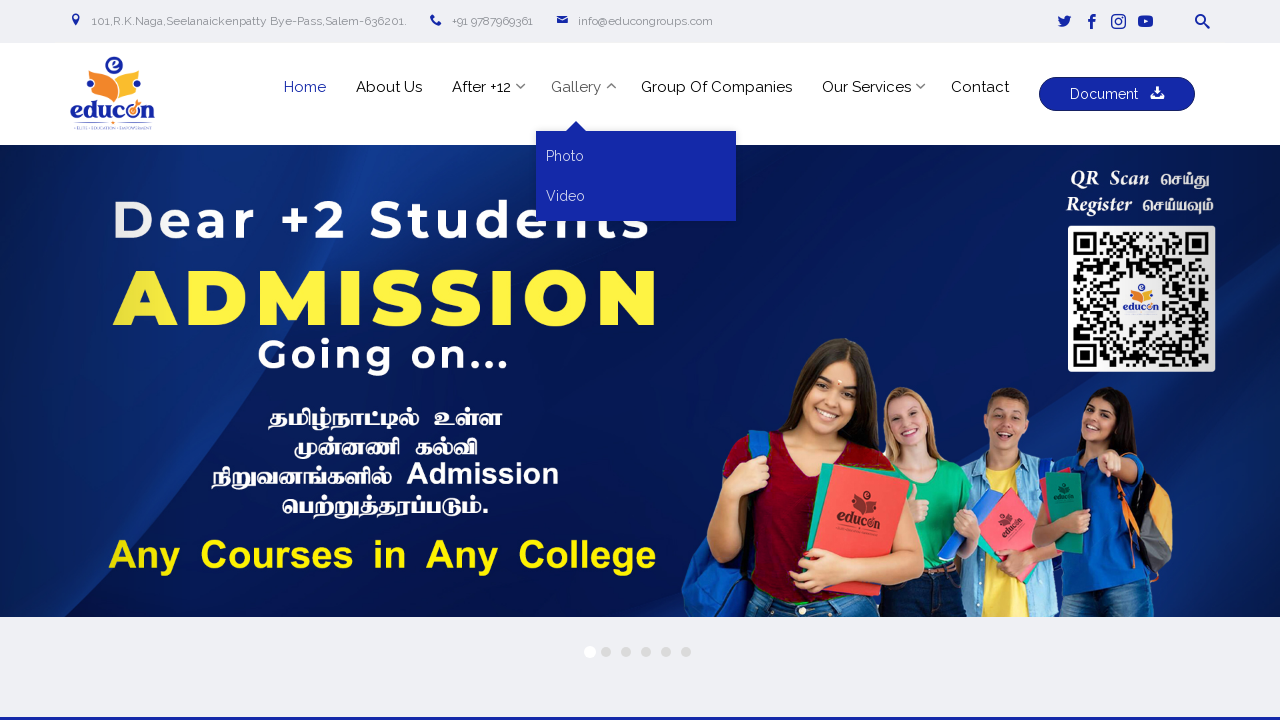

Clicked on Photo link at (636, 156) on xpath=//a[text()='Photo']
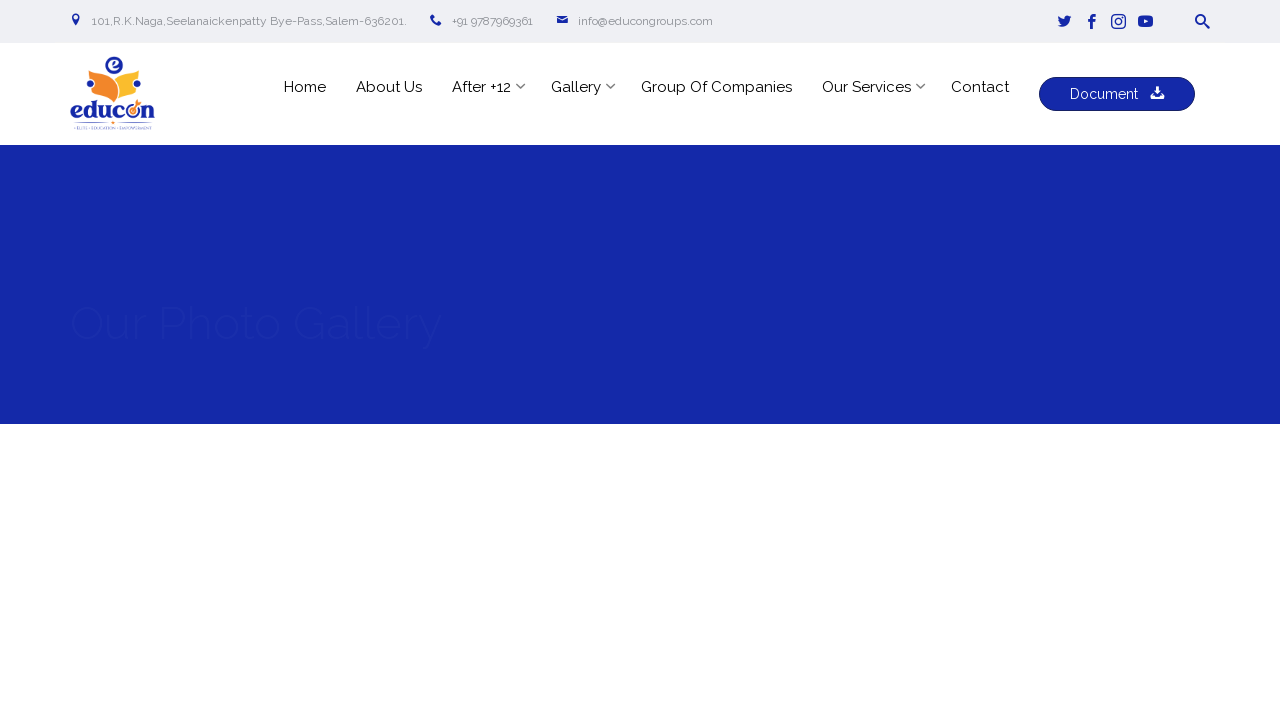

Photo section loaded
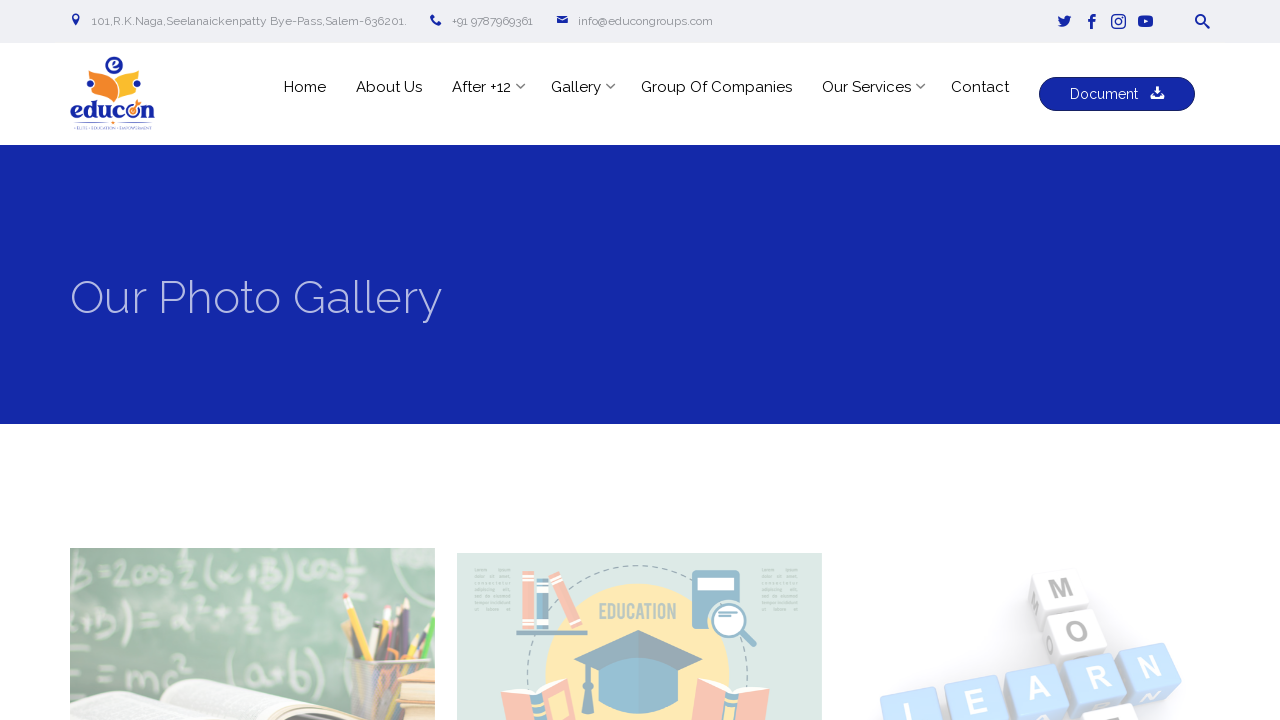

Scrolled photo section into view
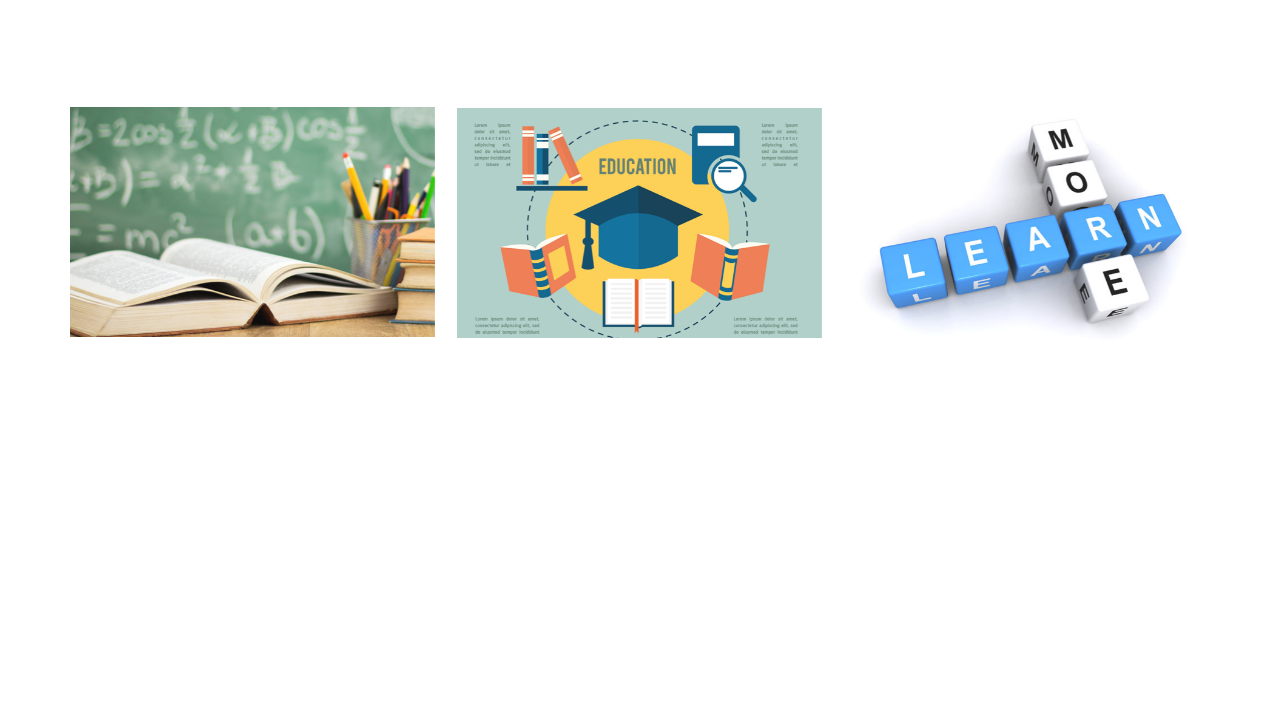

Scrolled down by 500 pixels to view photo content
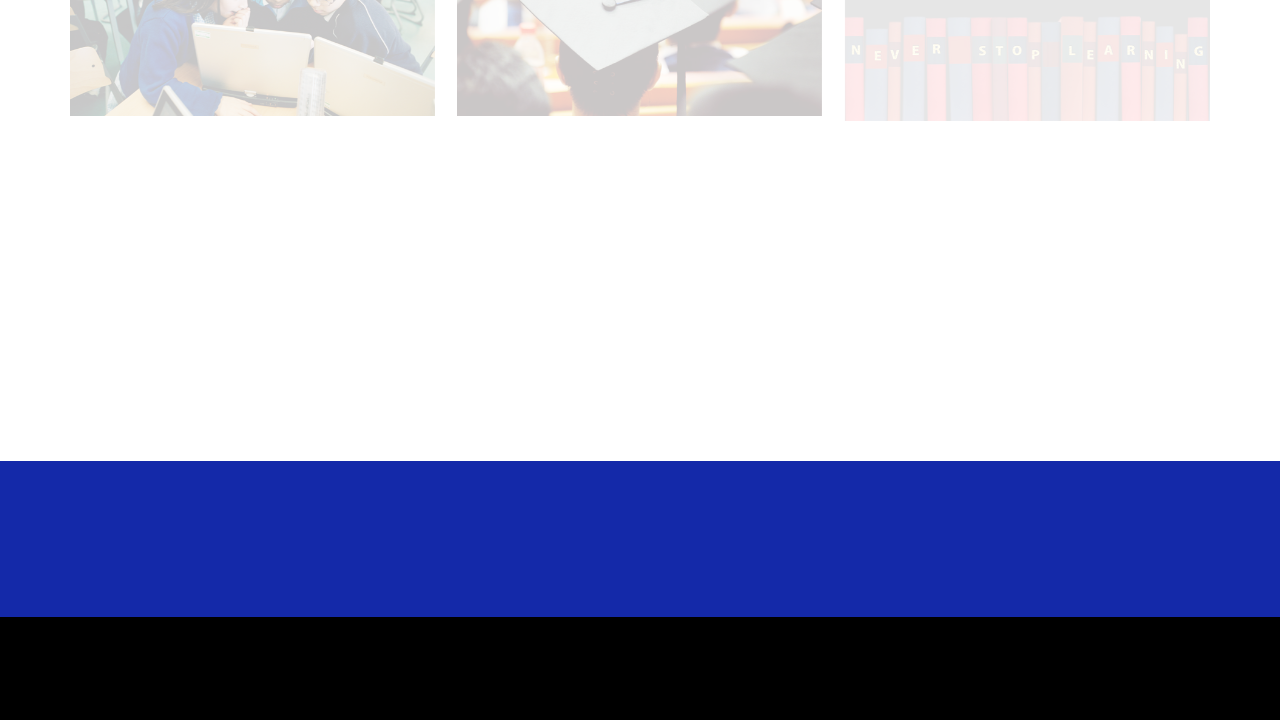

Clicked on Gallery link to navigate back at (581, 87) on xpath=//a[text()='Gallery']
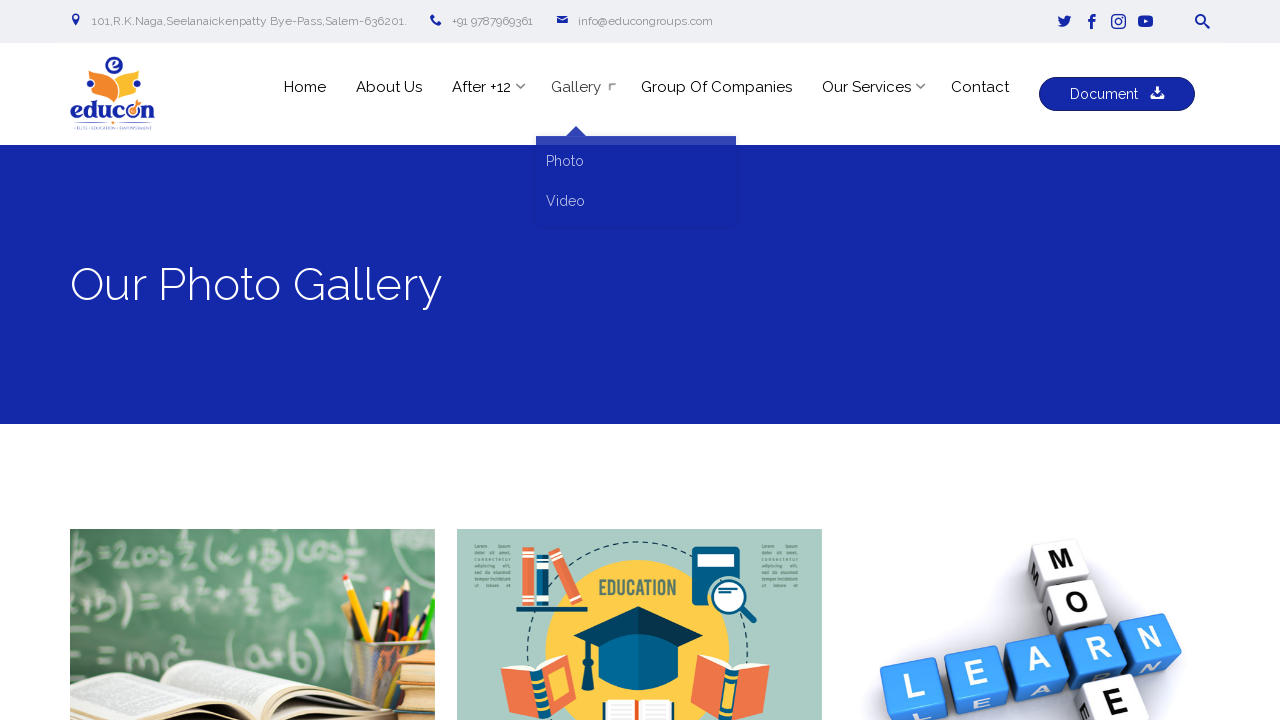

Video link selector loaded
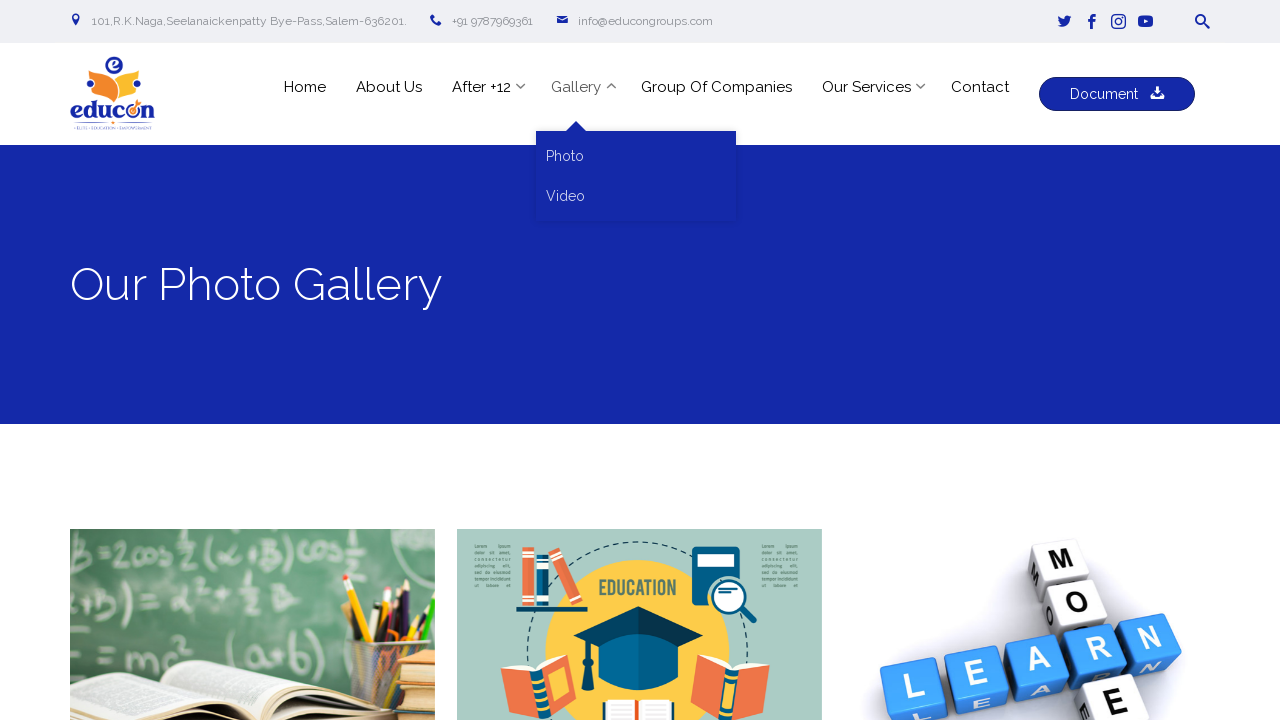

Clicked on Video link at (636, 196) on xpath=//a[text()='Video']
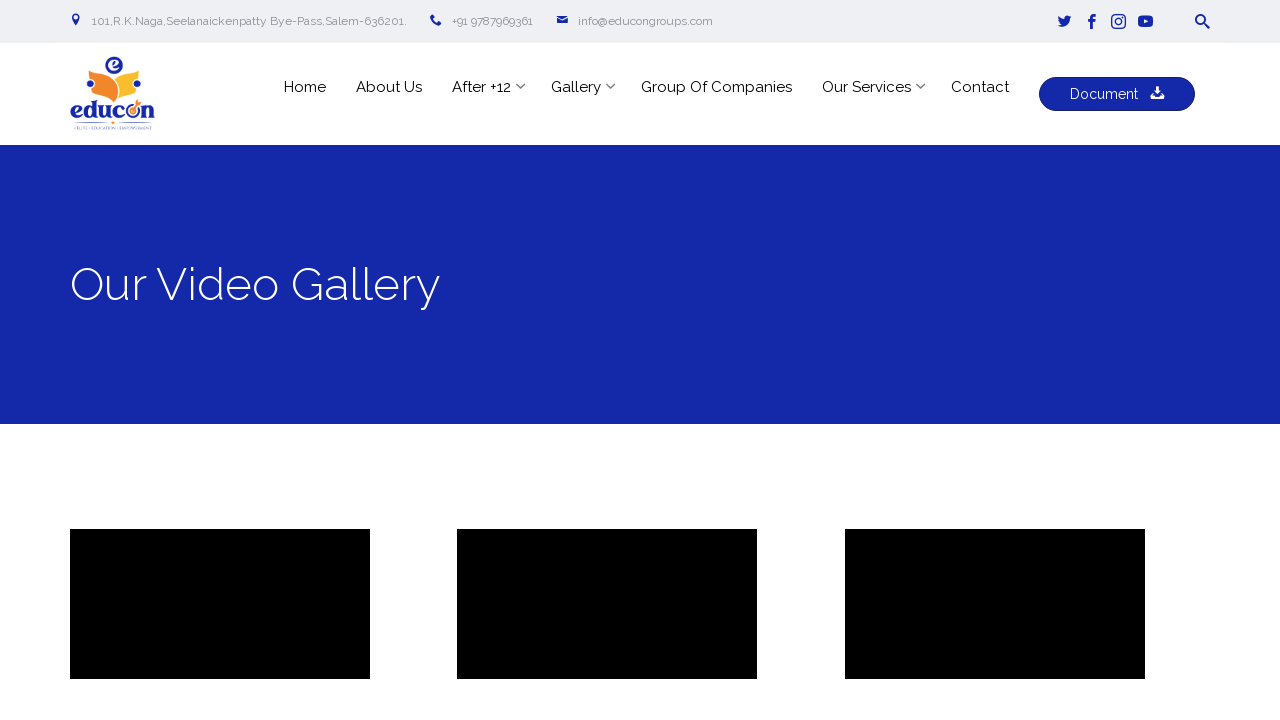

Video section loaded
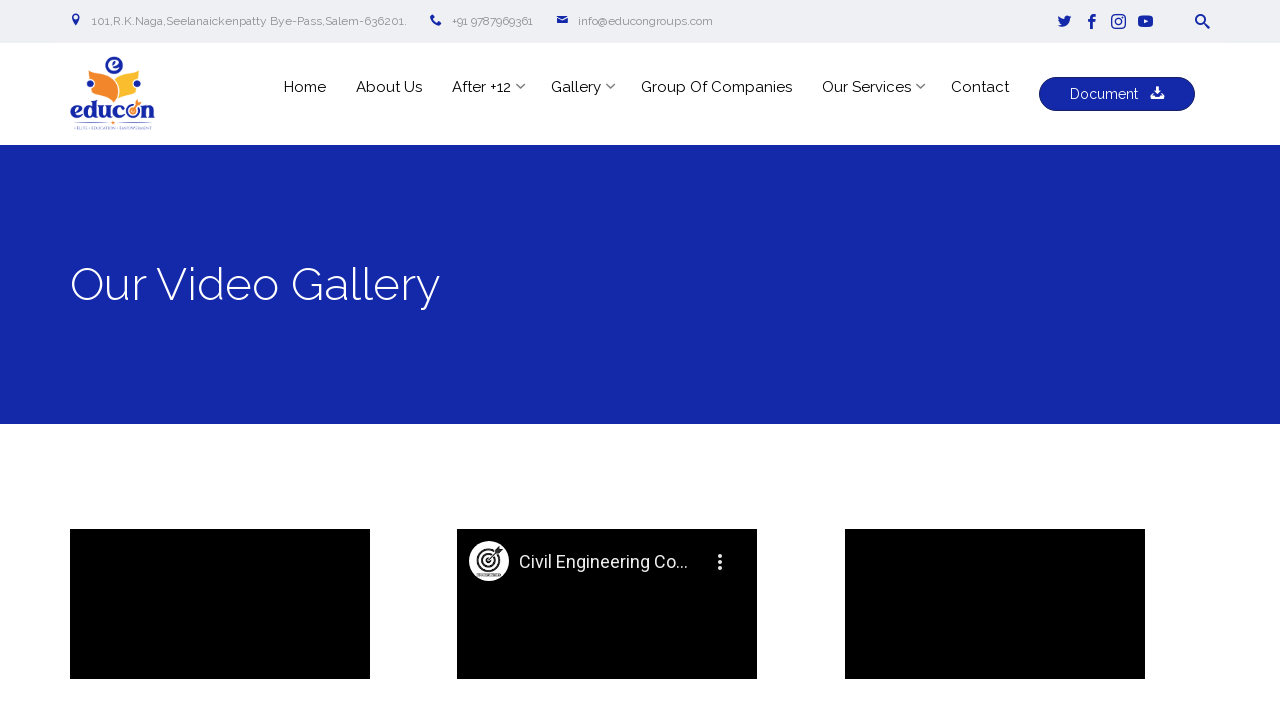

Scrolled video section into view
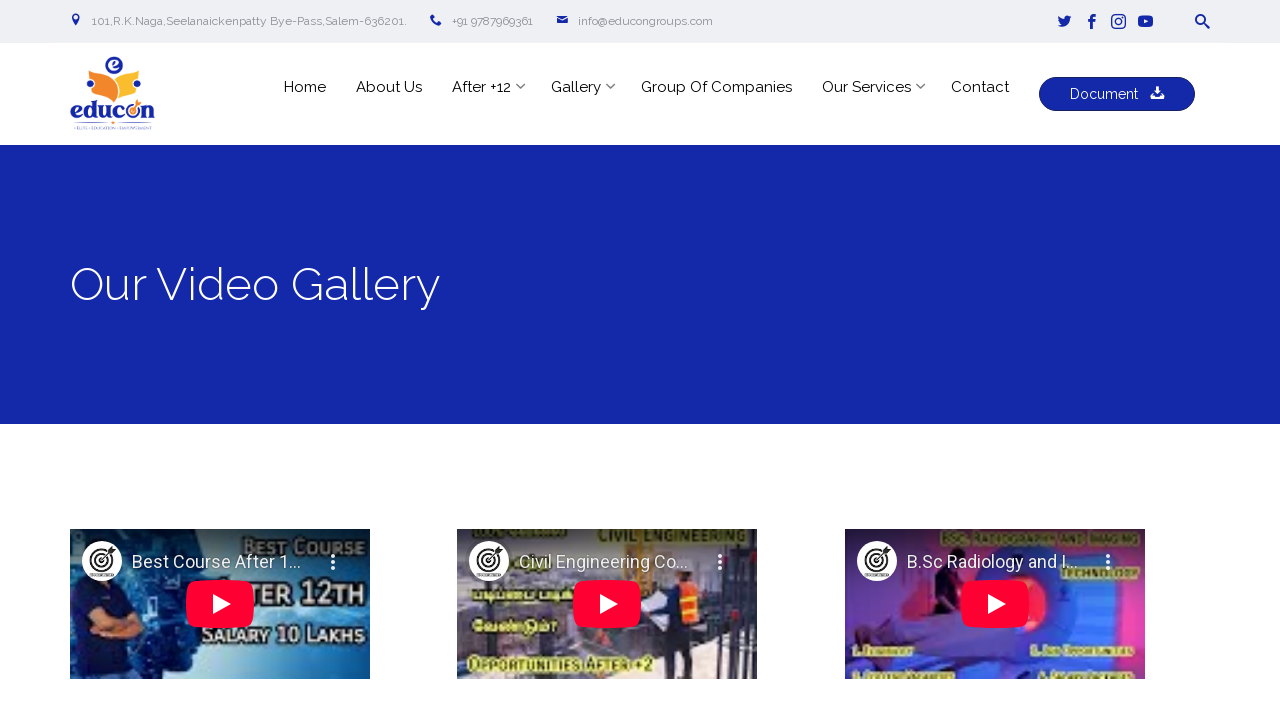

Scrolled down by 500 pixels to view video content
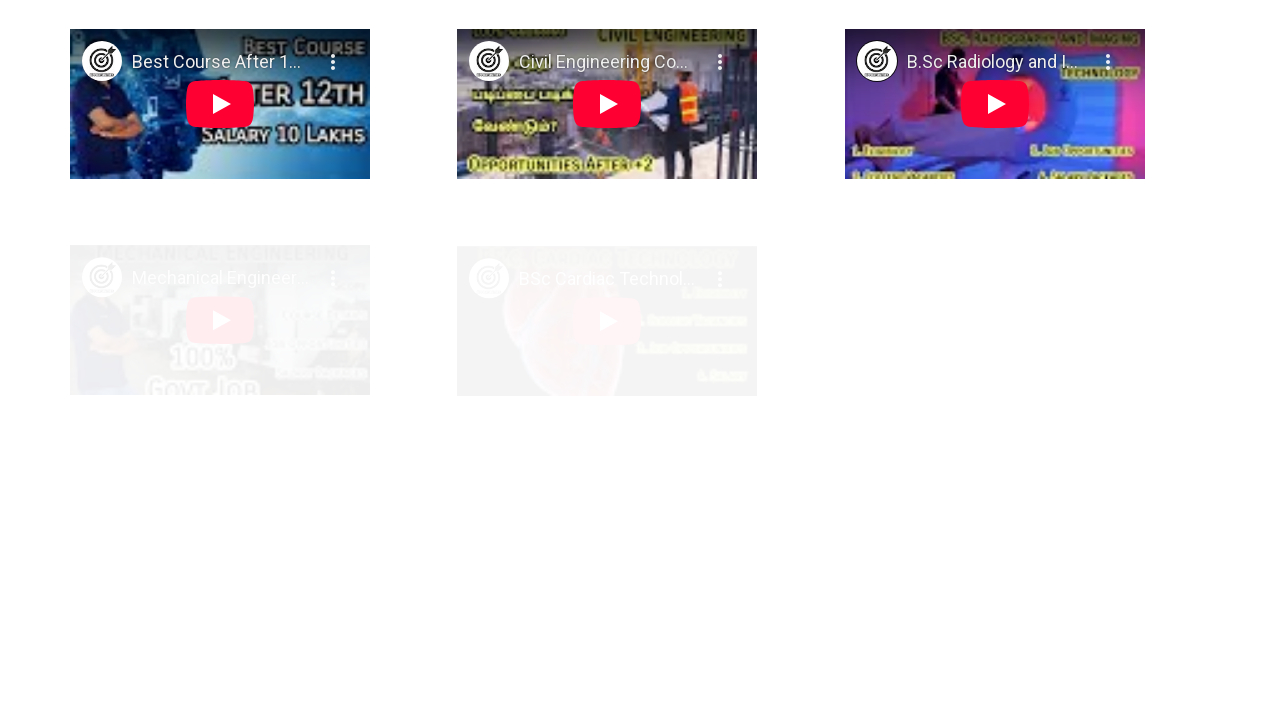

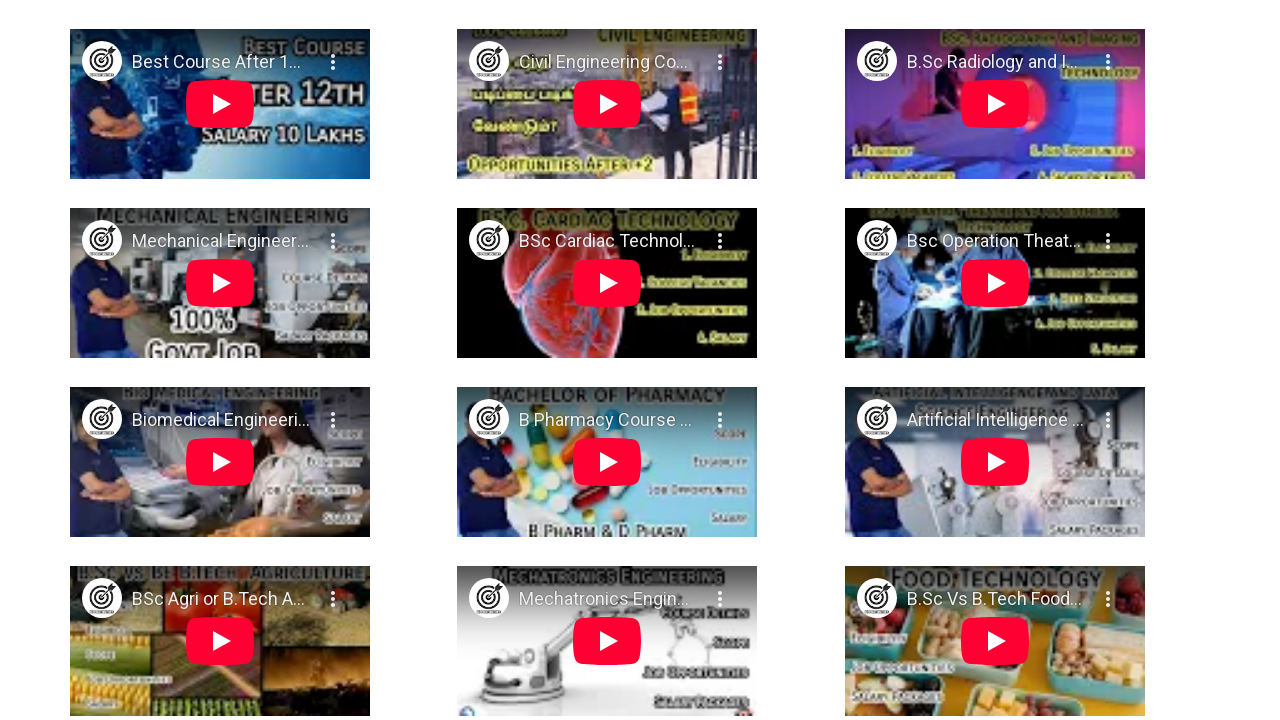